Tests clearing the complete state of all items by checking and then unchecking the toggle all

Starting URL: https://demo.playwright.dev/todomvc

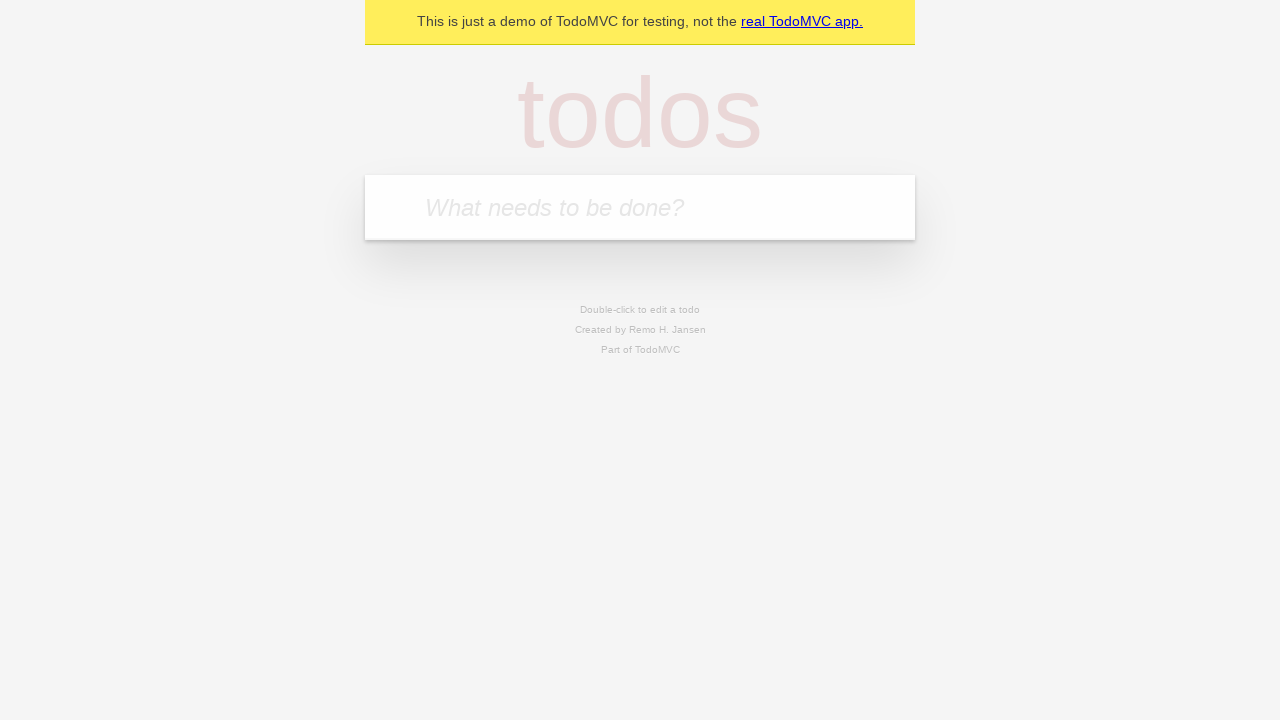

Filled input field with 'buy some cheese' on internal:attr=[placeholder="What needs to be done?"i]
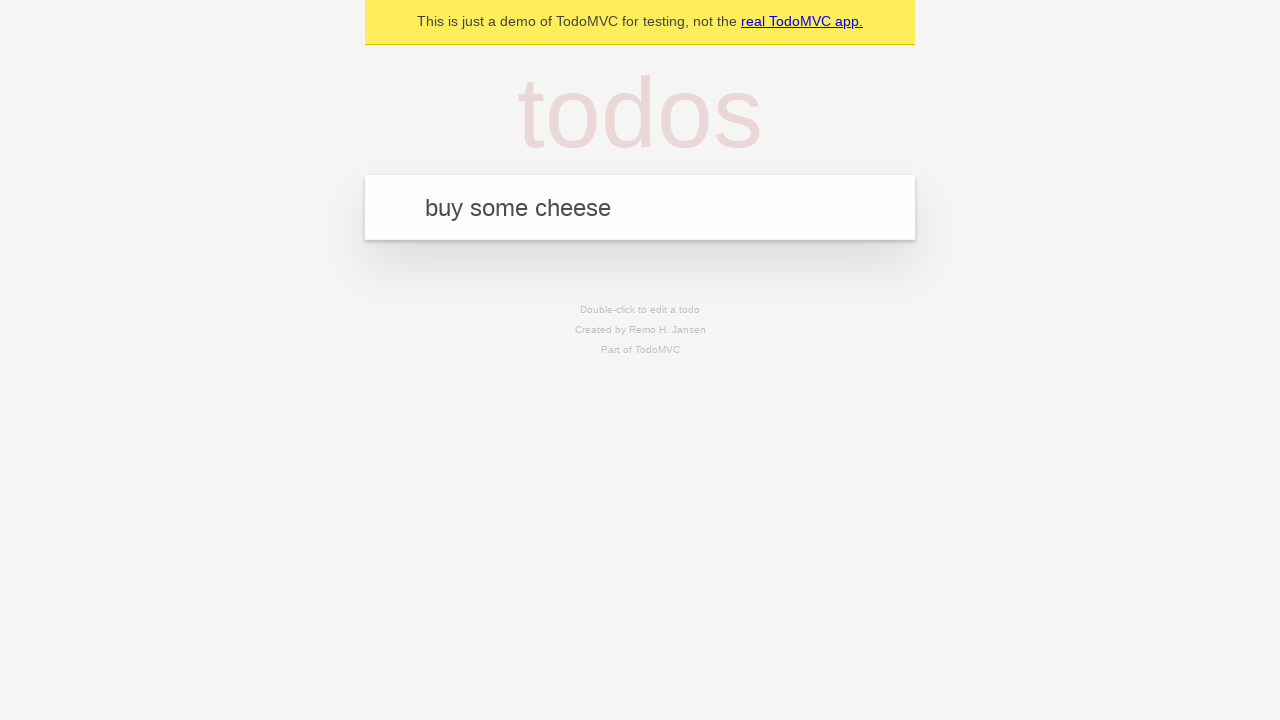

Pressed Enter to add first todo item on internal:attr=[placeholder="What needs to be done?"i]
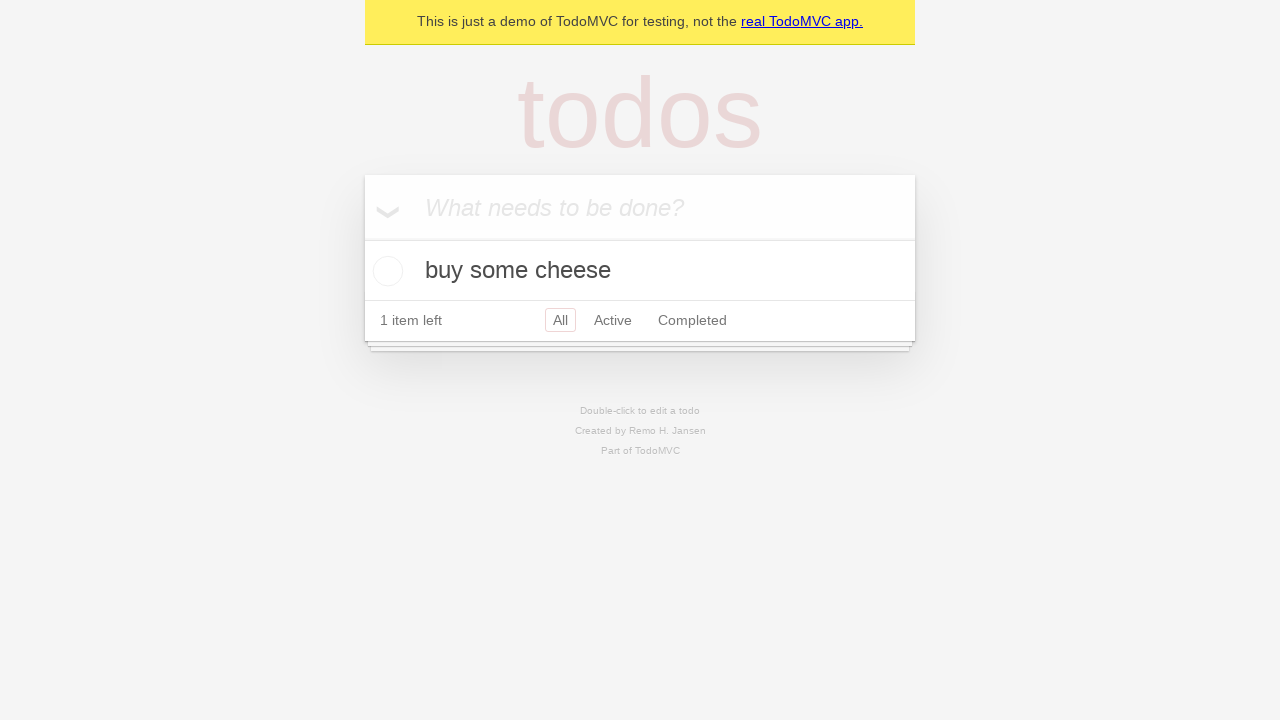

Filled input field with 'feed the cat' on internal:attr=[placeholder="What needs to be done?"i]
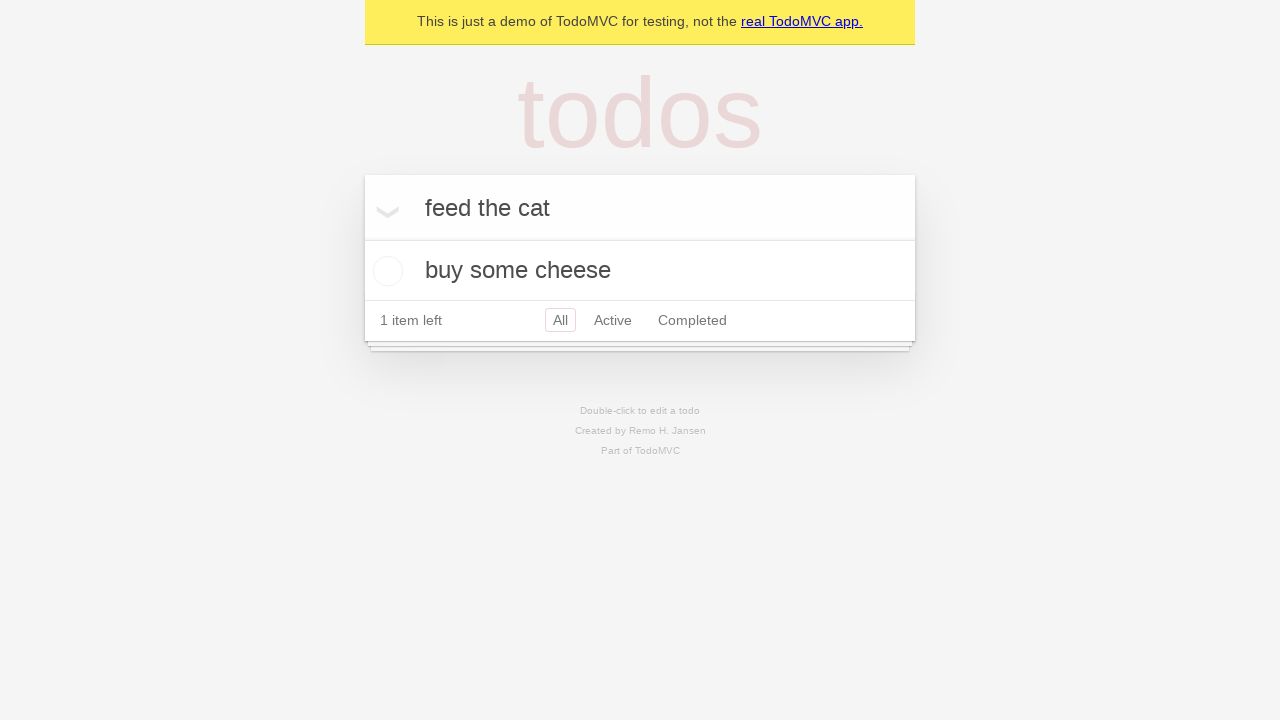

Pressed Enter to add second todo item on internal:attr=[placeholder="What needs to be done?"i]
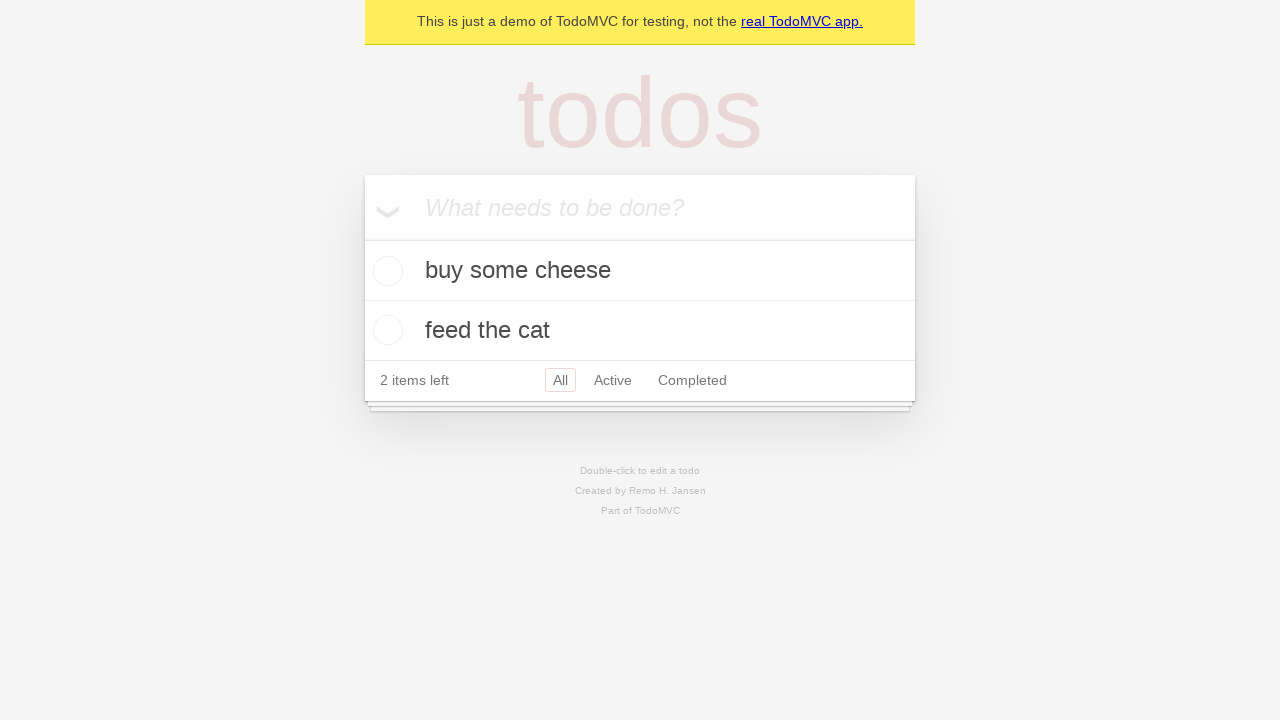

Filled input field with 'book a doctors appointment' on internal:attr=[placeholder="What needs to be done?"i]
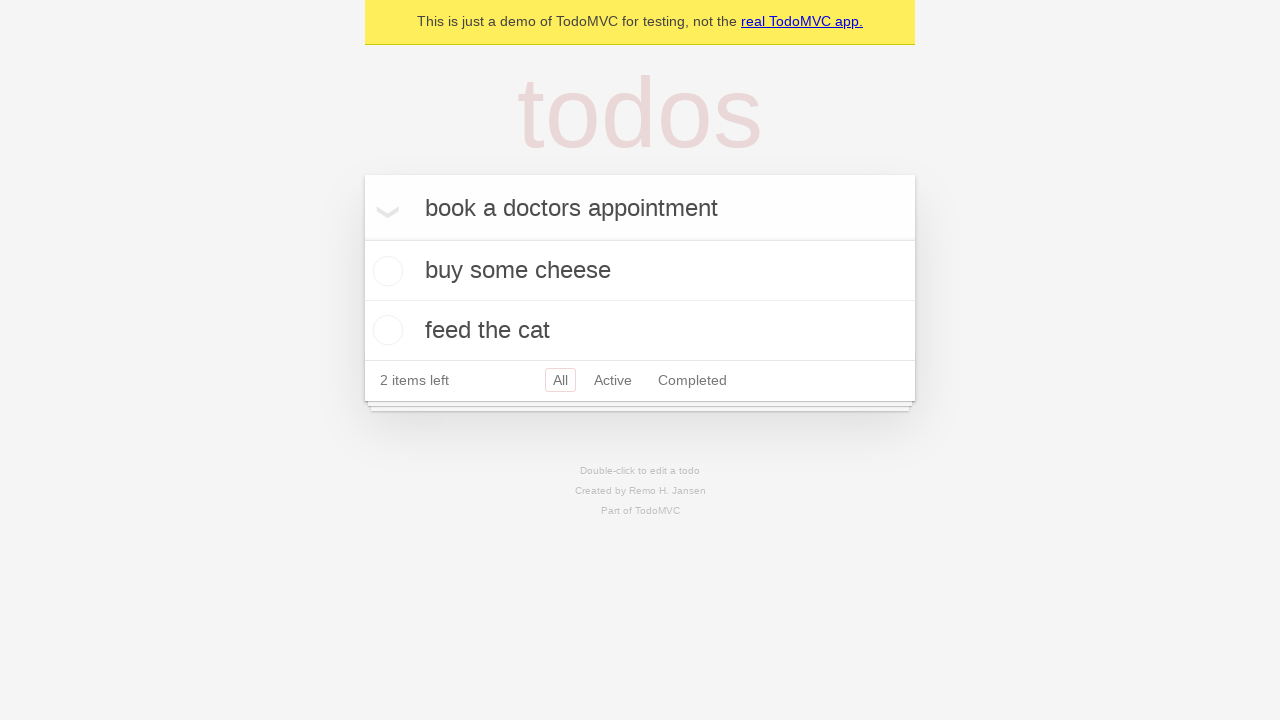

Pressed Enter to add third todo item on internal:attr=[placeholder="What needs to be done?"i]
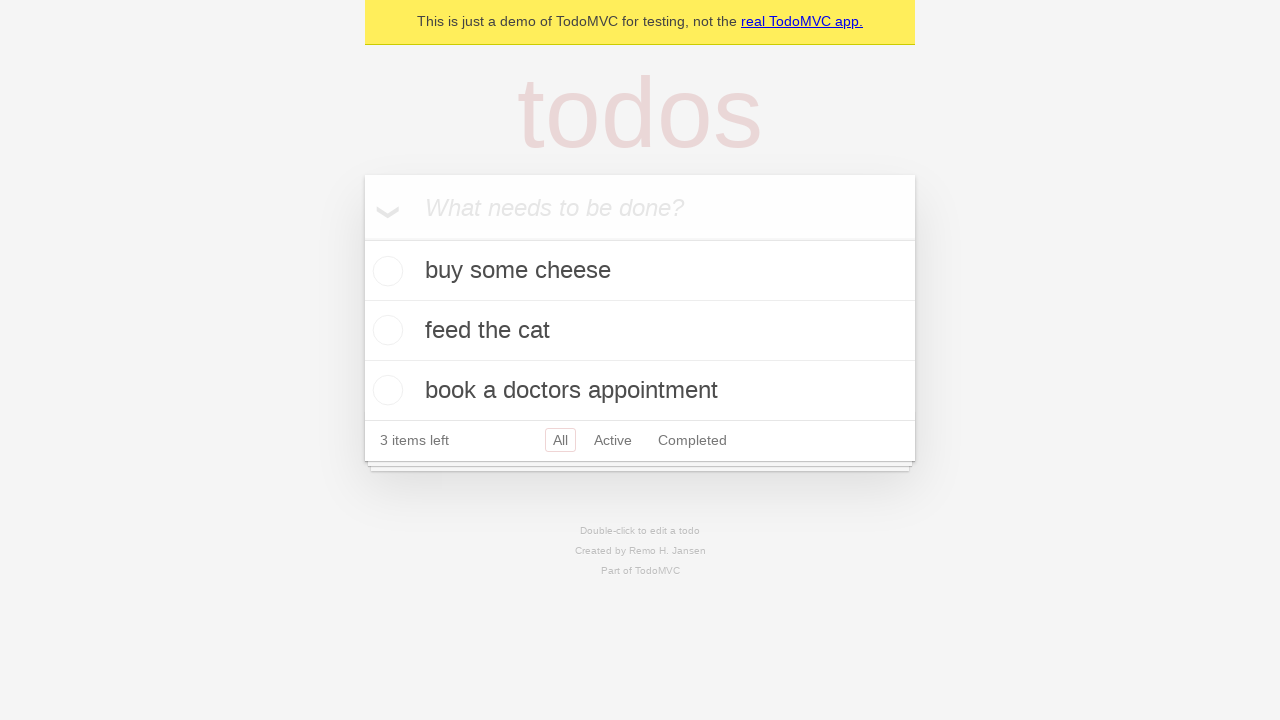

Waited for all three todo items to appear
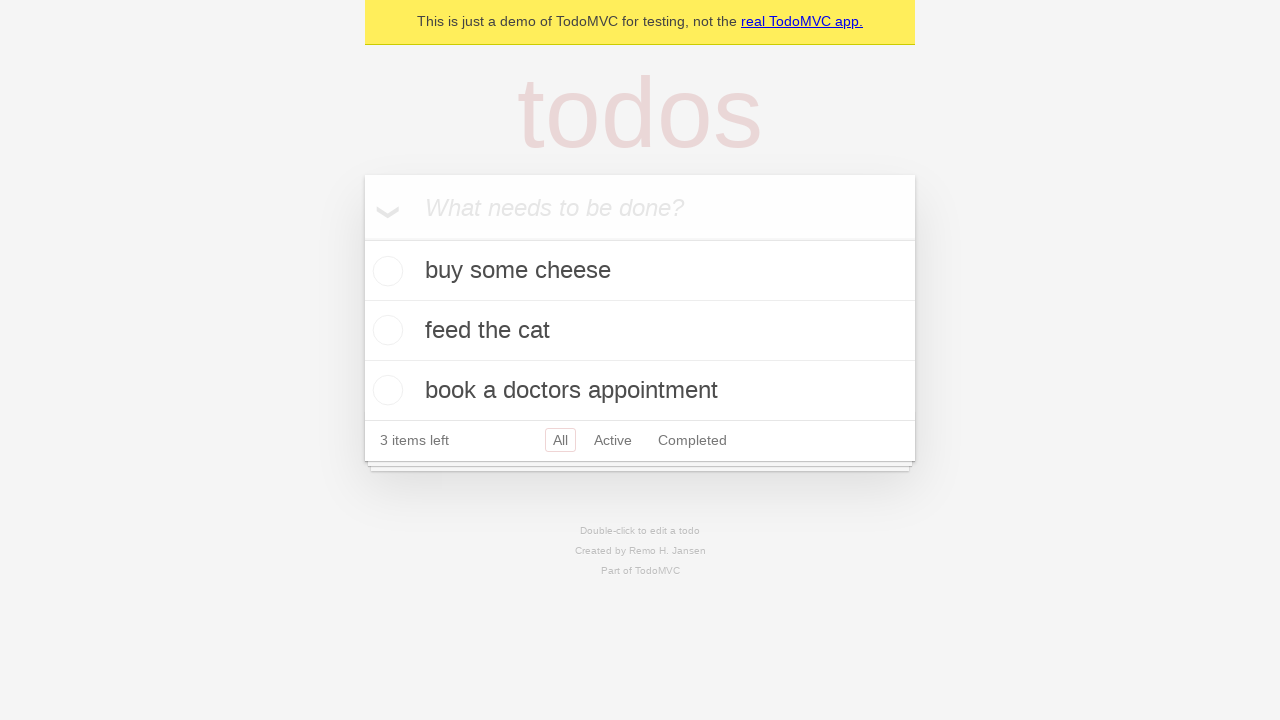

Clicked 'Mark all as complete' toggle to check all items at (362, 238) on internal:label="Mark all as complete"i
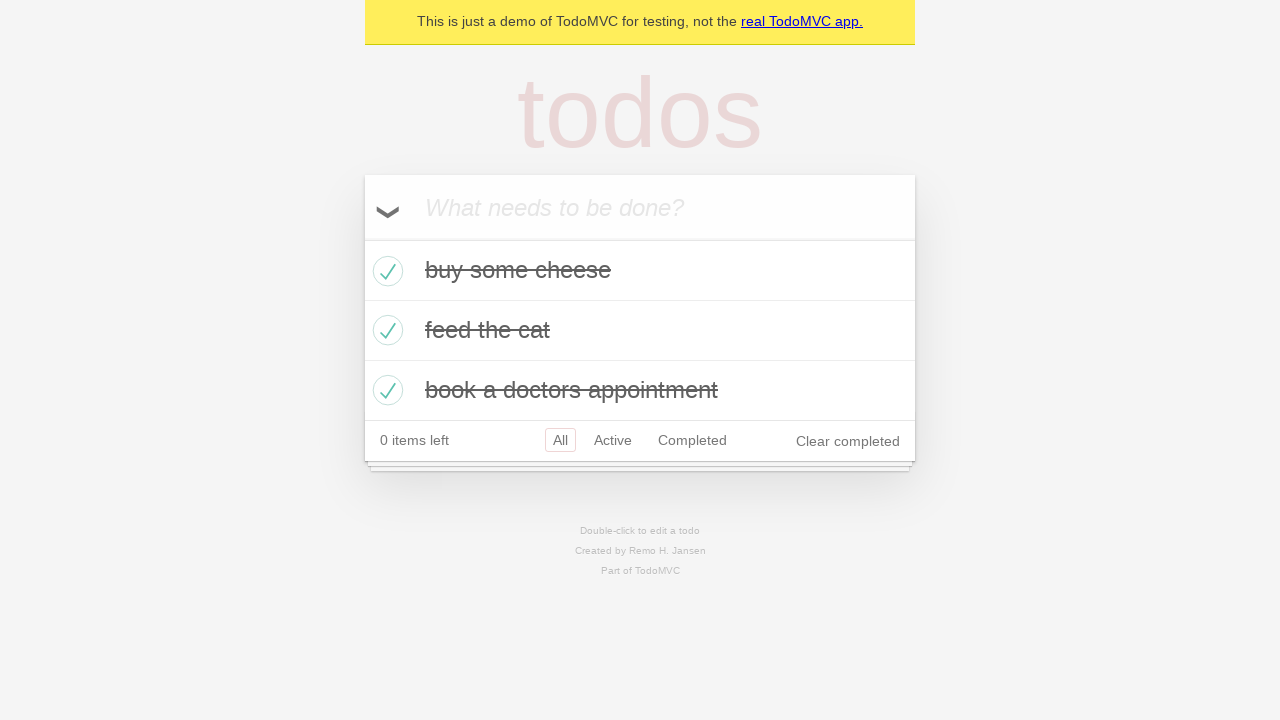

Clicked 'Mark all as complete' toggle to uncheck all items at (362, 238) on internal:label="Mark all as complete"i
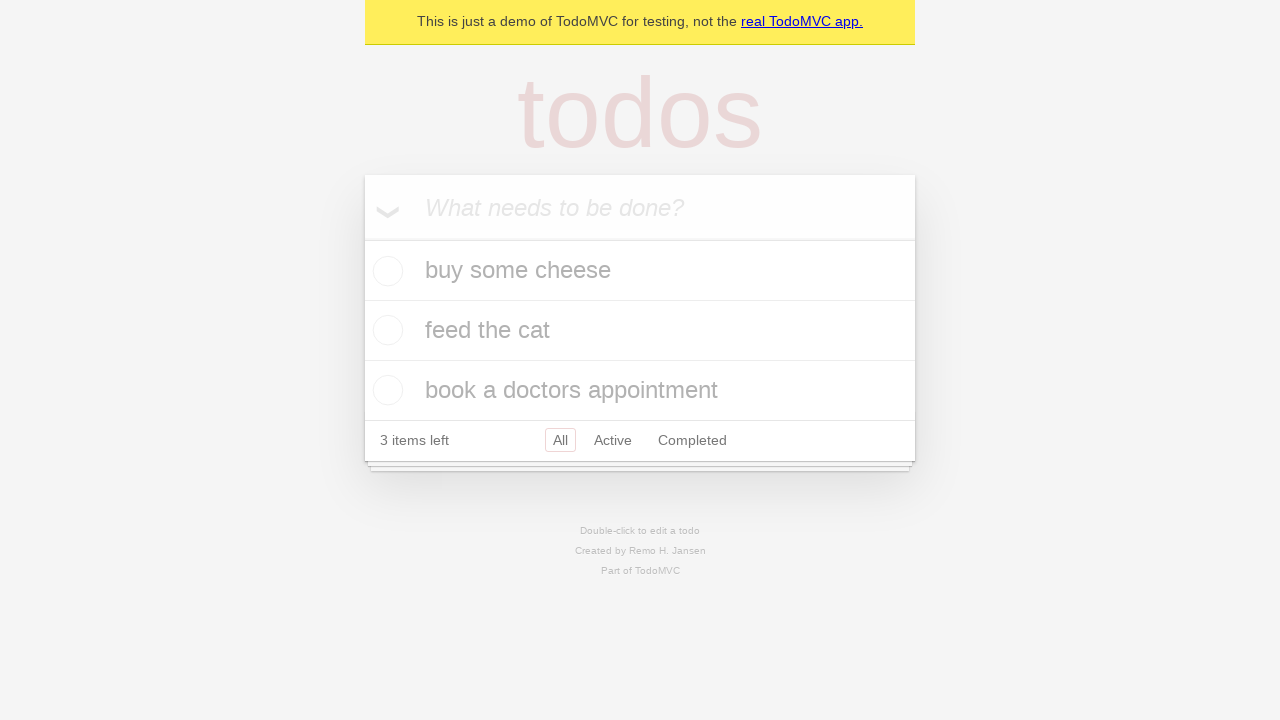

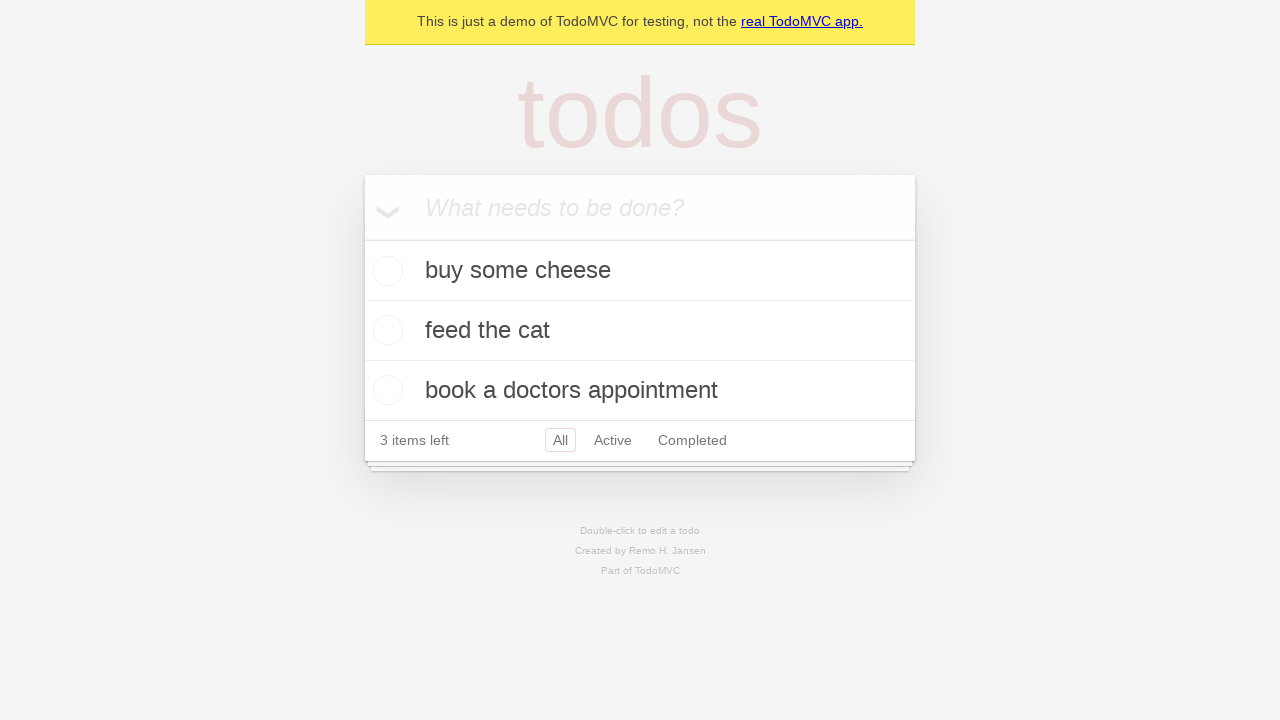